Tests the flight booking flow on BlazeDemo by selecting departure and destination cities, finding flights, choosing a flight, and completing the purchase to verify a confirmation ID is displayed.

Starting URL: https://blazedemo.com/

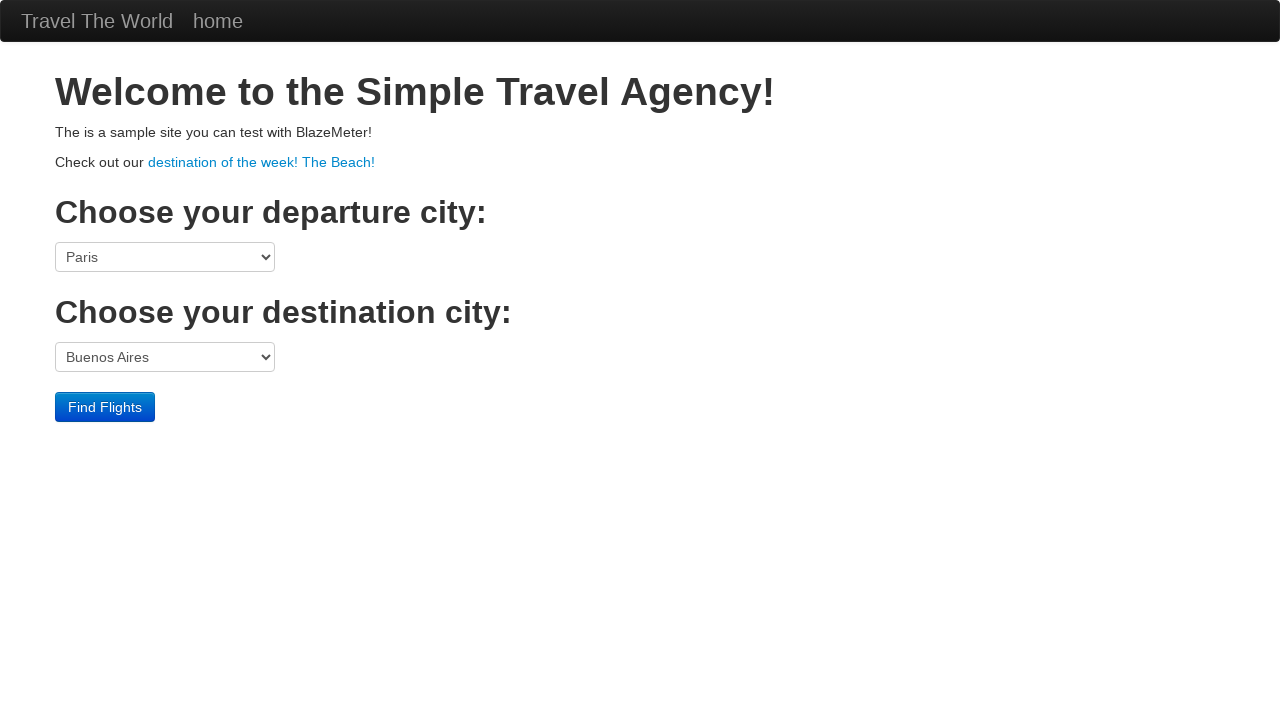

Clicked departure city dropdown at (165, 257) on select[name='fromPort']
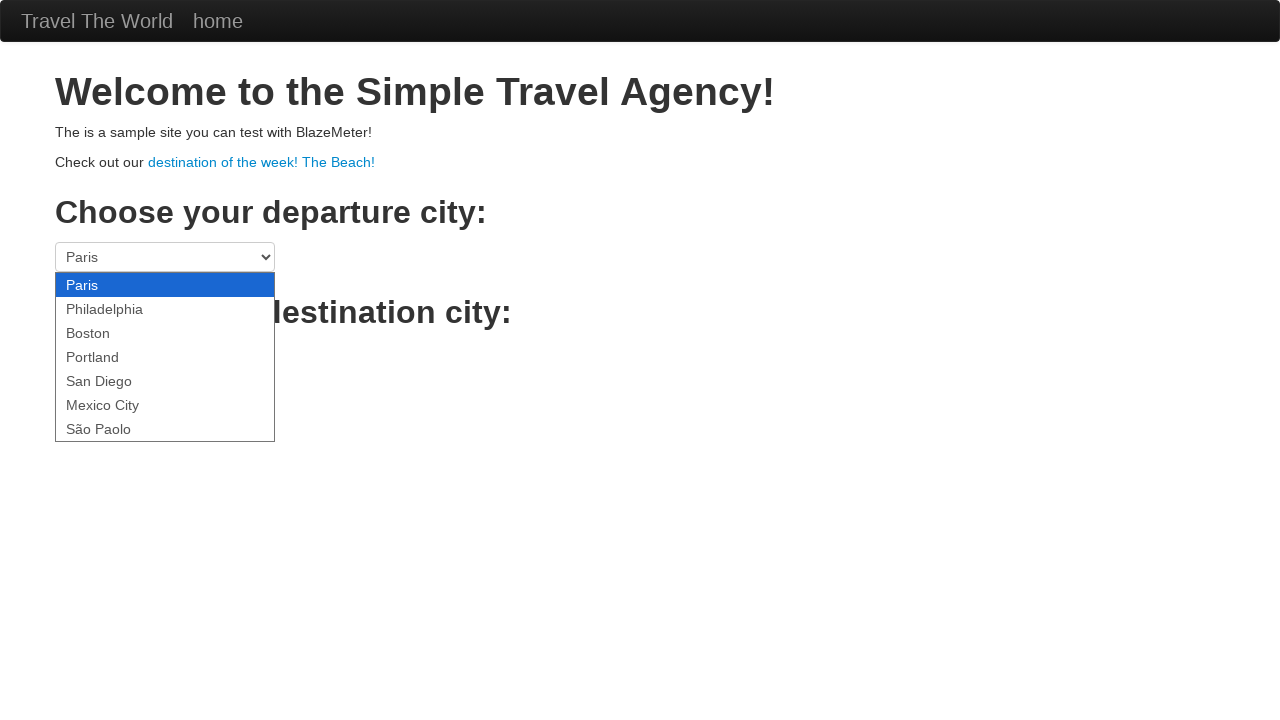

Selected Paris as departure city on select[name='fromPort']
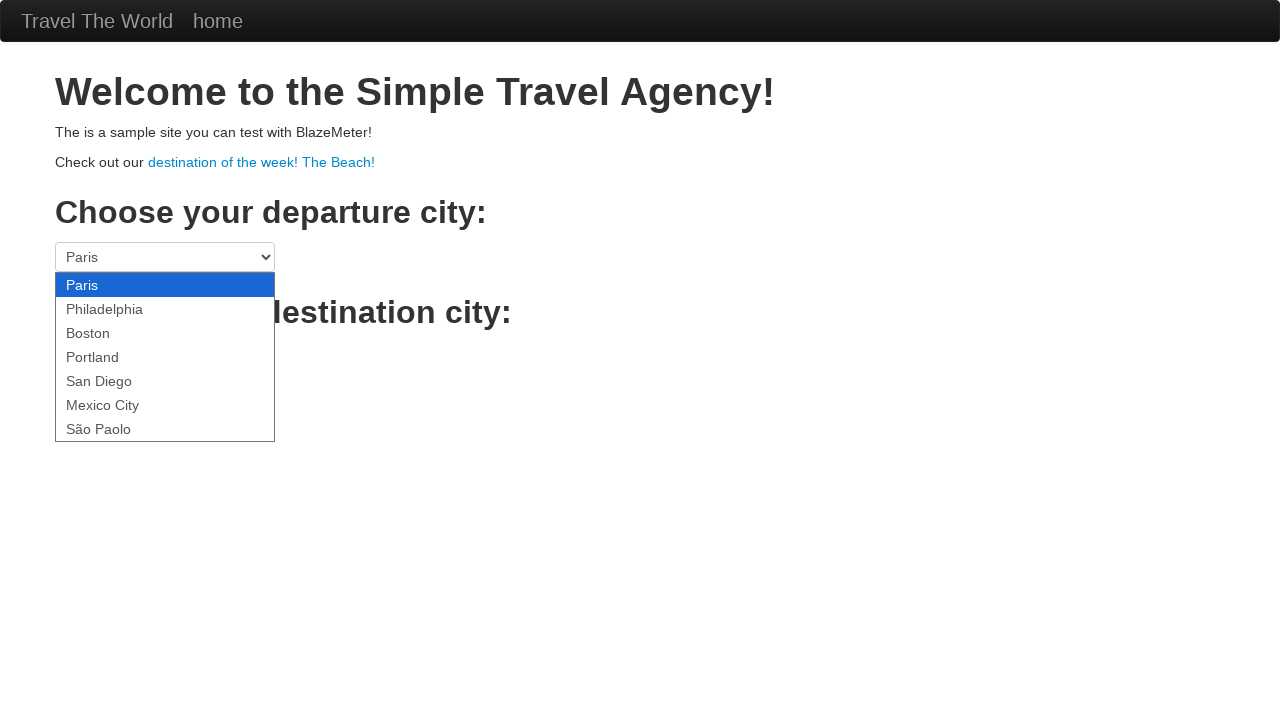

Clicked destination city dropdown at (165, 357) on select[name='toPort']
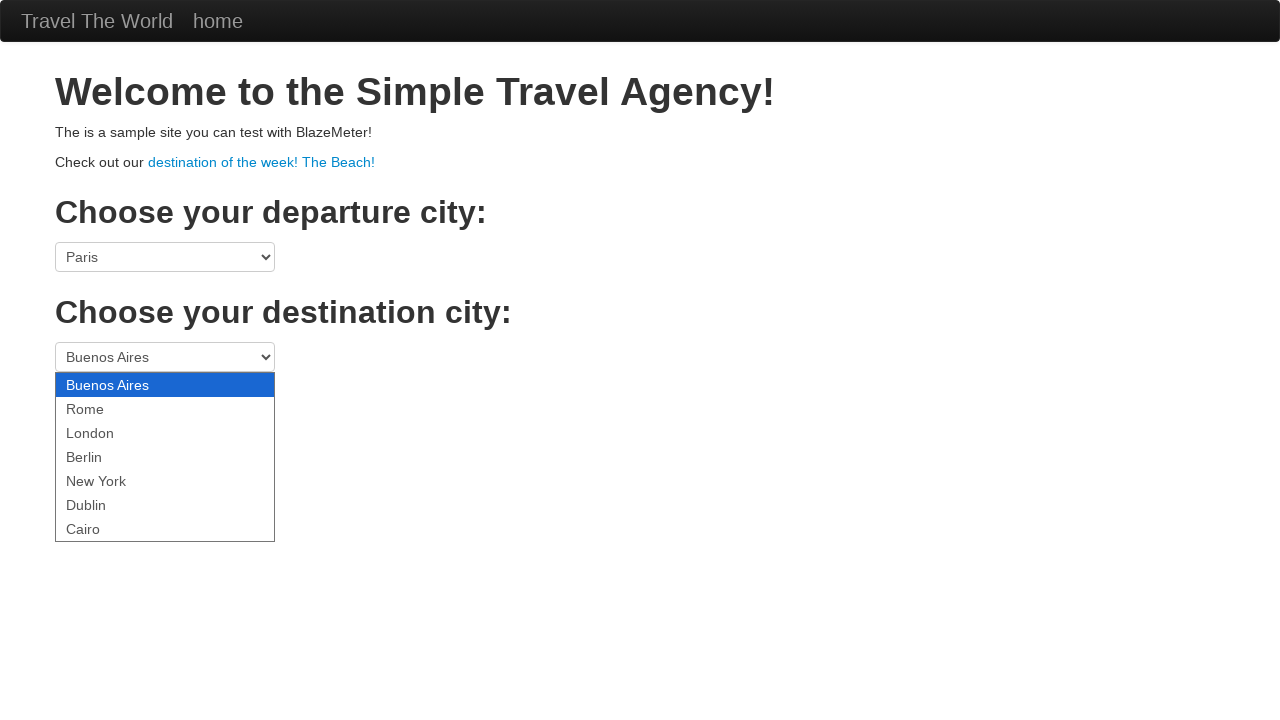

Selected London as destination city on select[name='toPort']
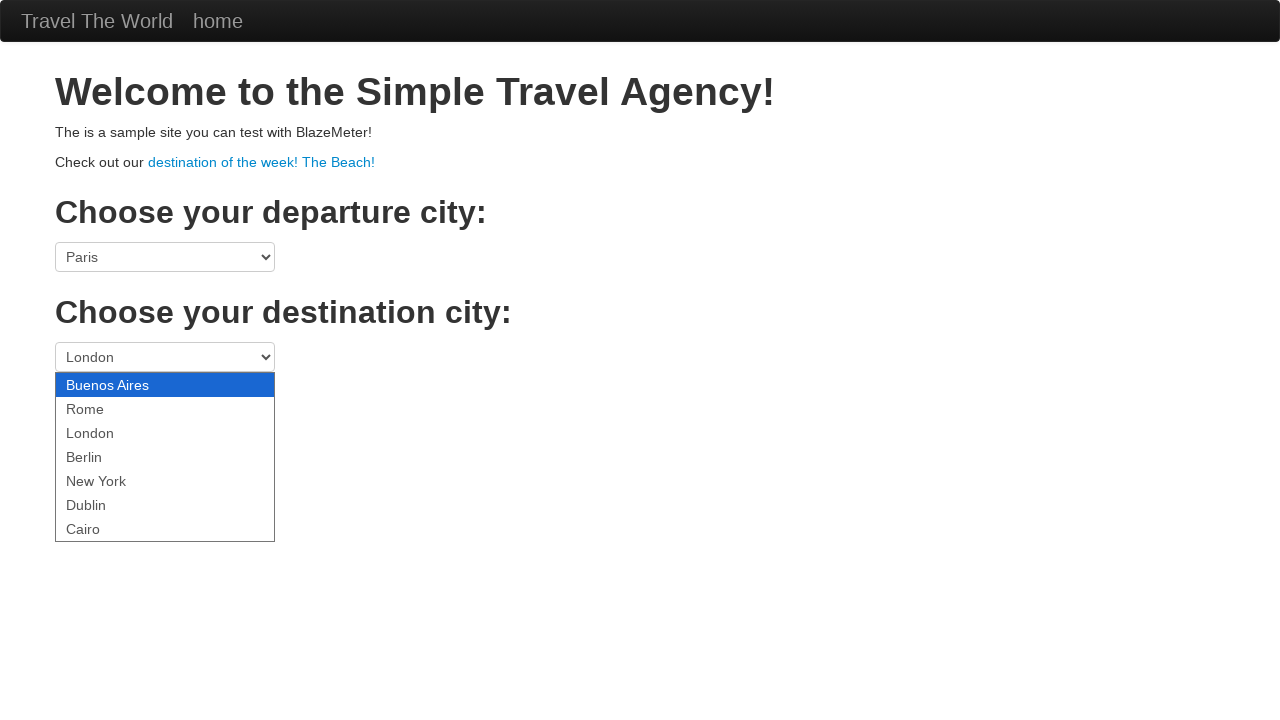

Clicked Find Flights button at (105, 407) on input[value='Find Flights']
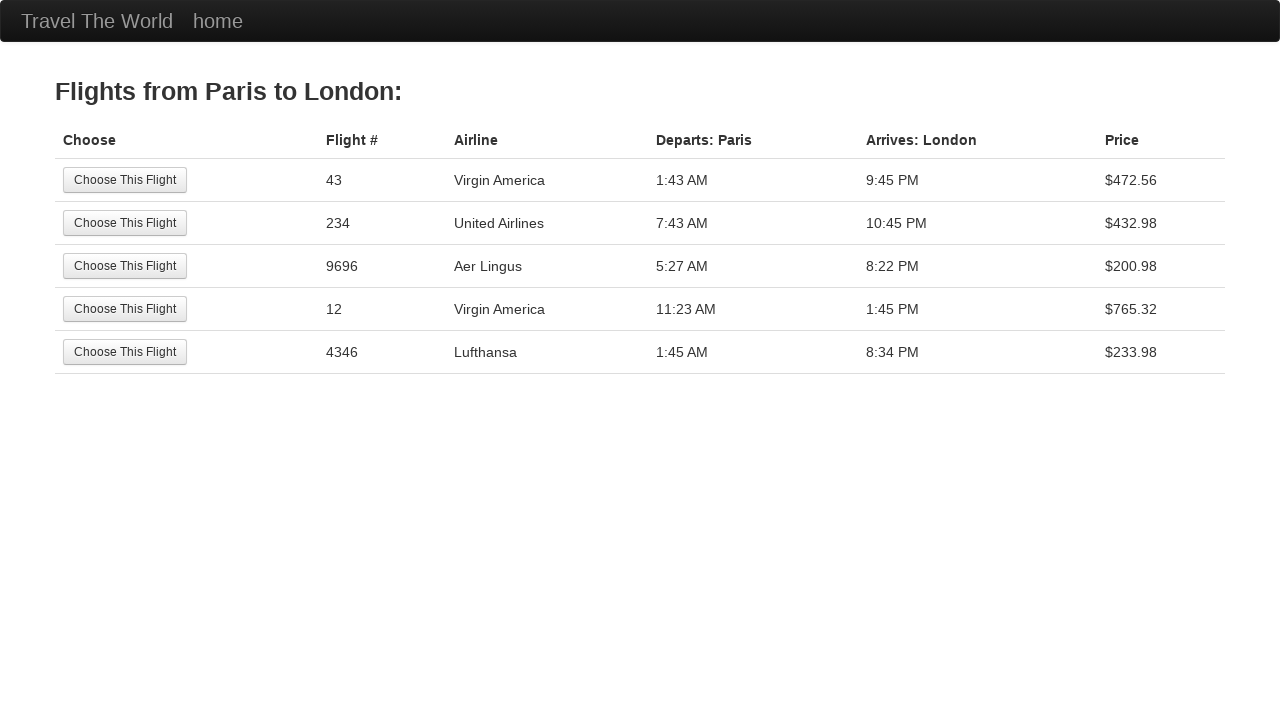

Flights page loaded with available flights
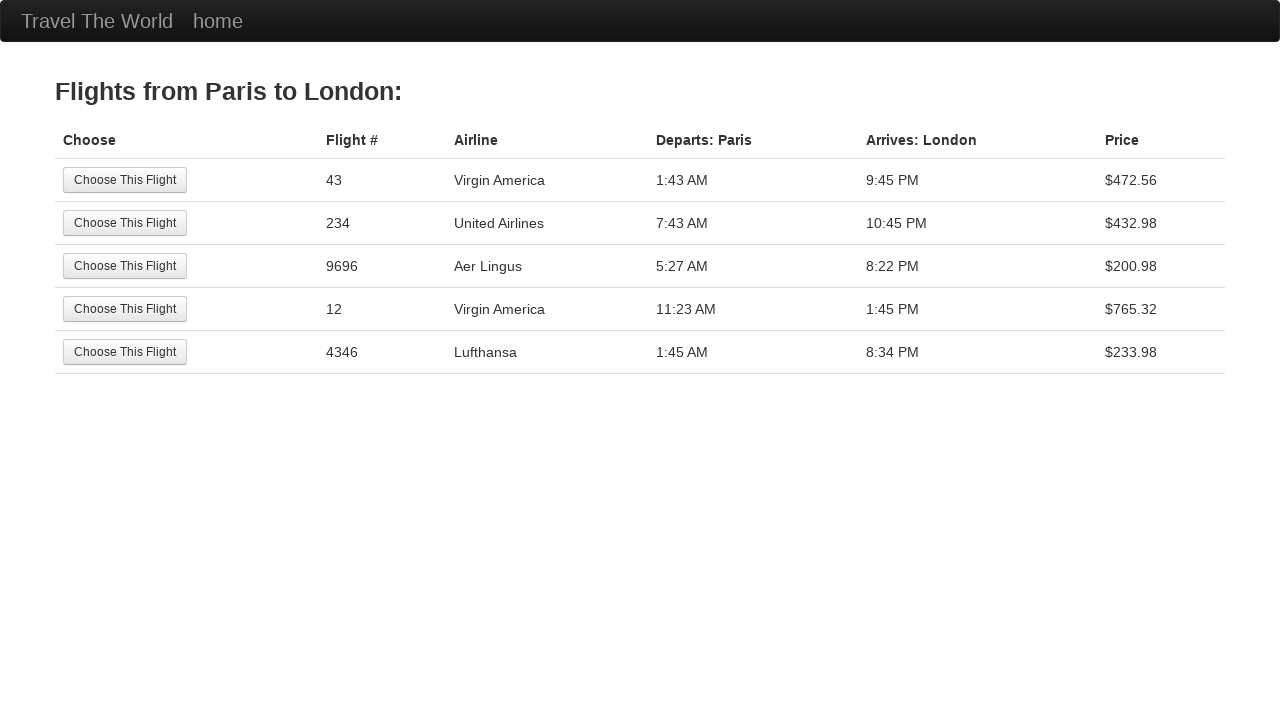

Selected first available flight at (125, 180) on (//input[@value='Choose This Flight'])[1]
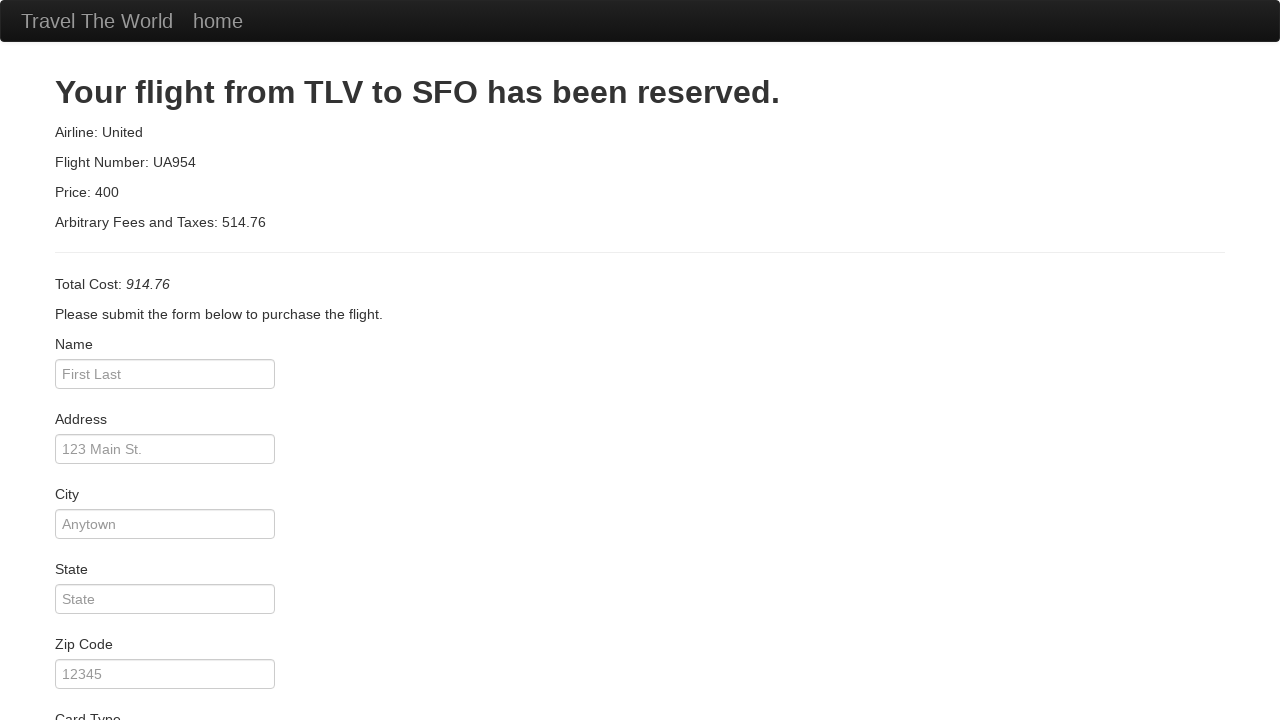

Purchase page loaded
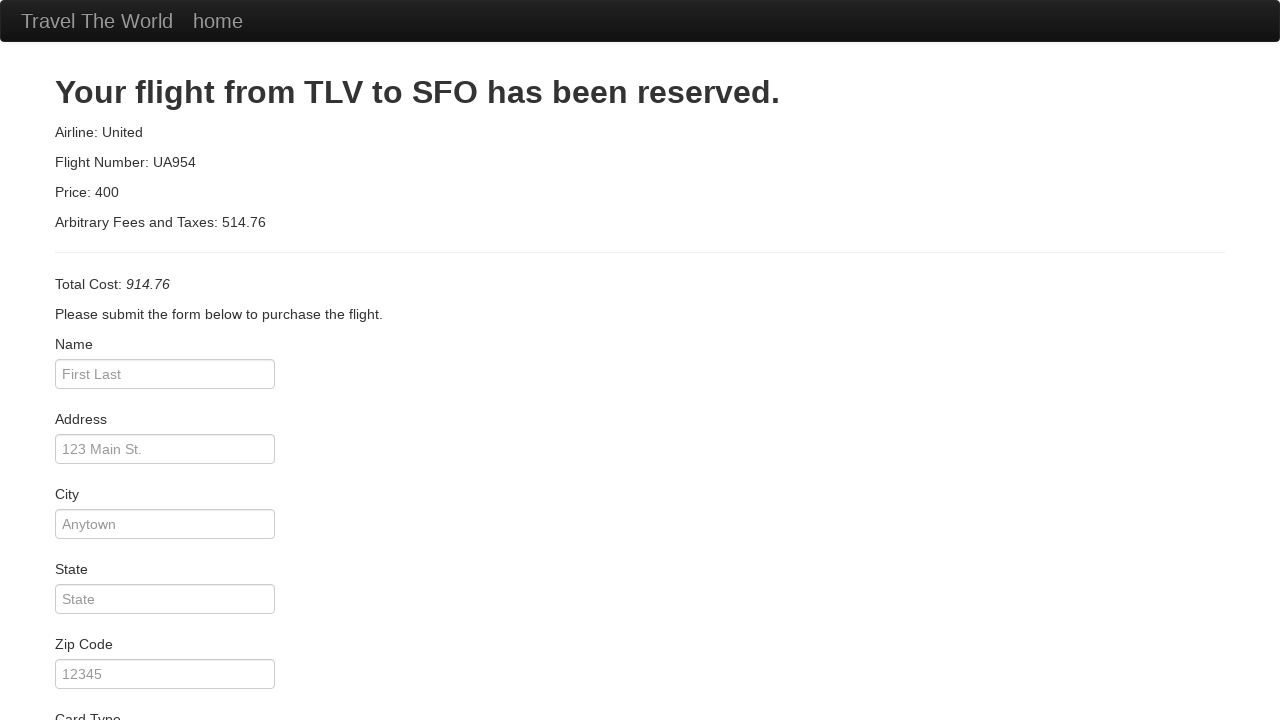

Scrolled to Name on Card field
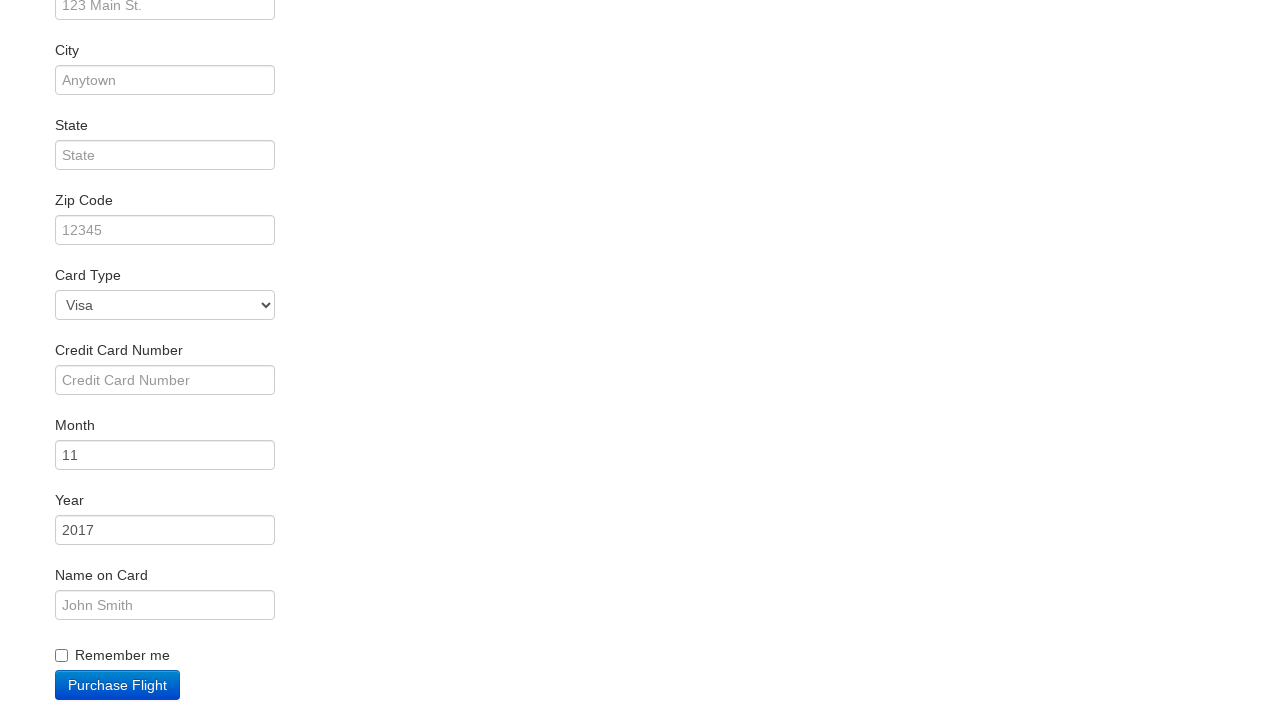

Clicked Purchase Flight button to complete booking at (118, 685) on input[value='Purchase Flight']
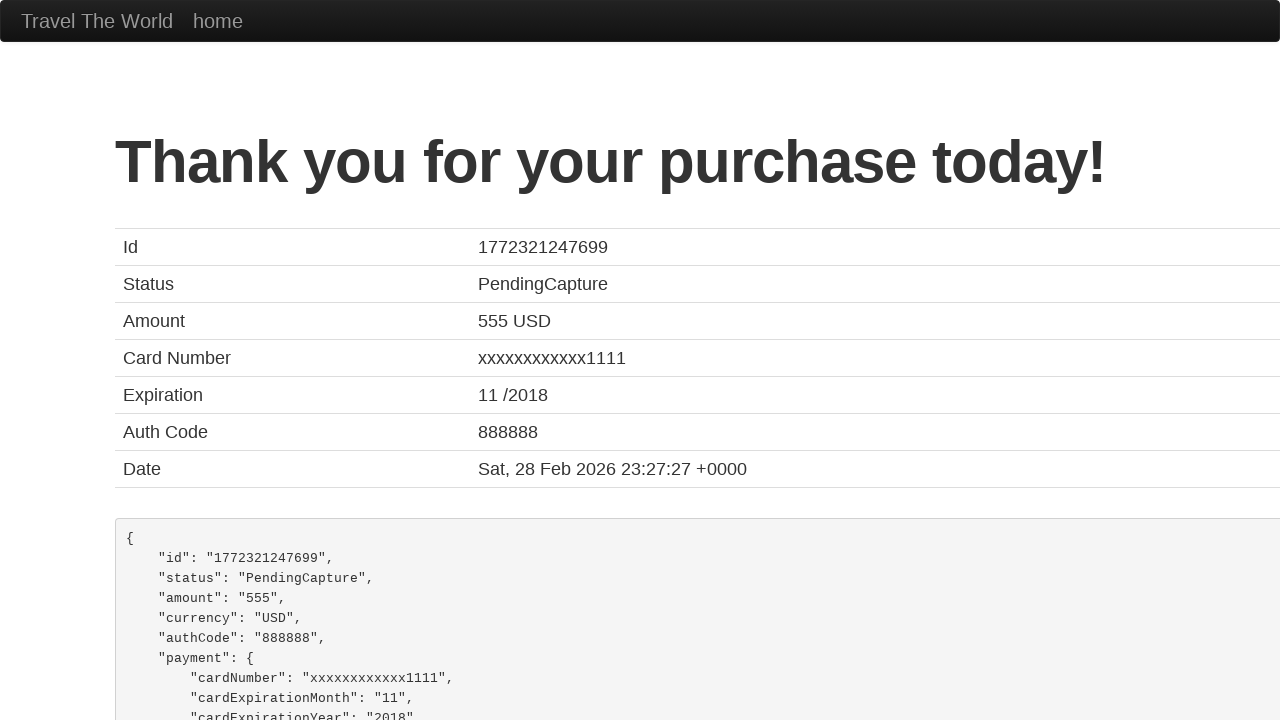

Confirmation page loaded with confirmation ID displayed
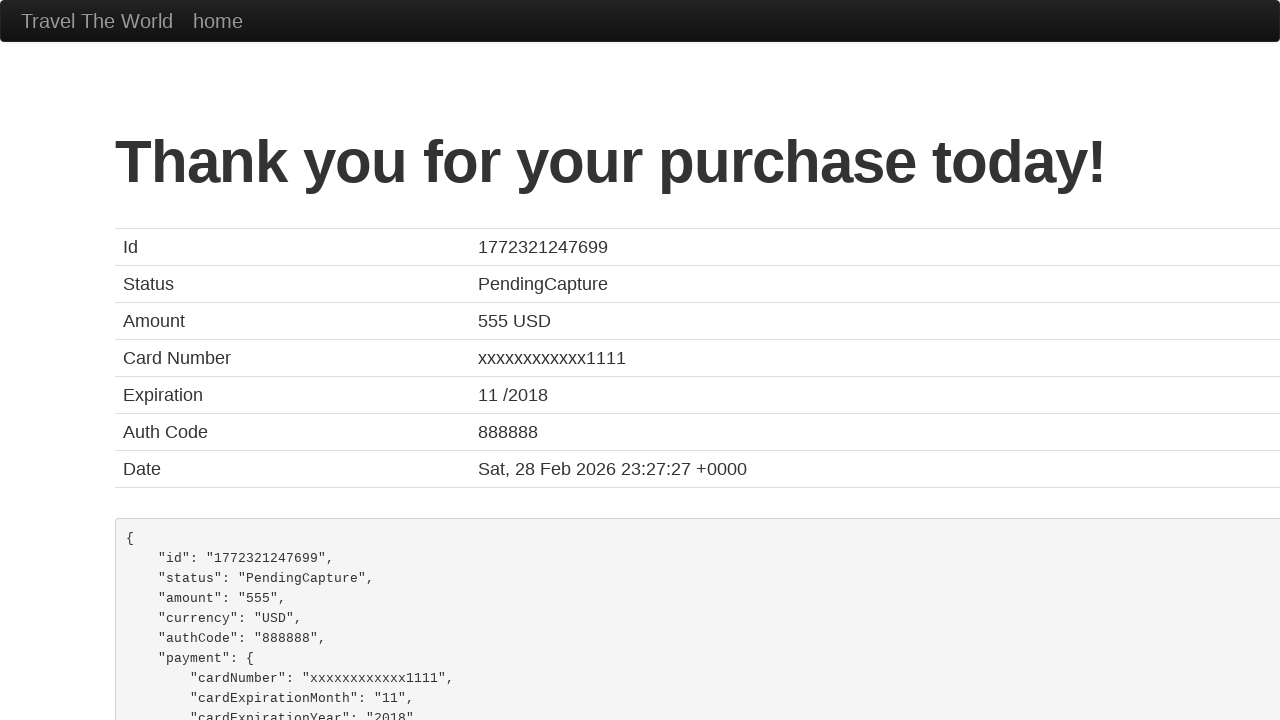

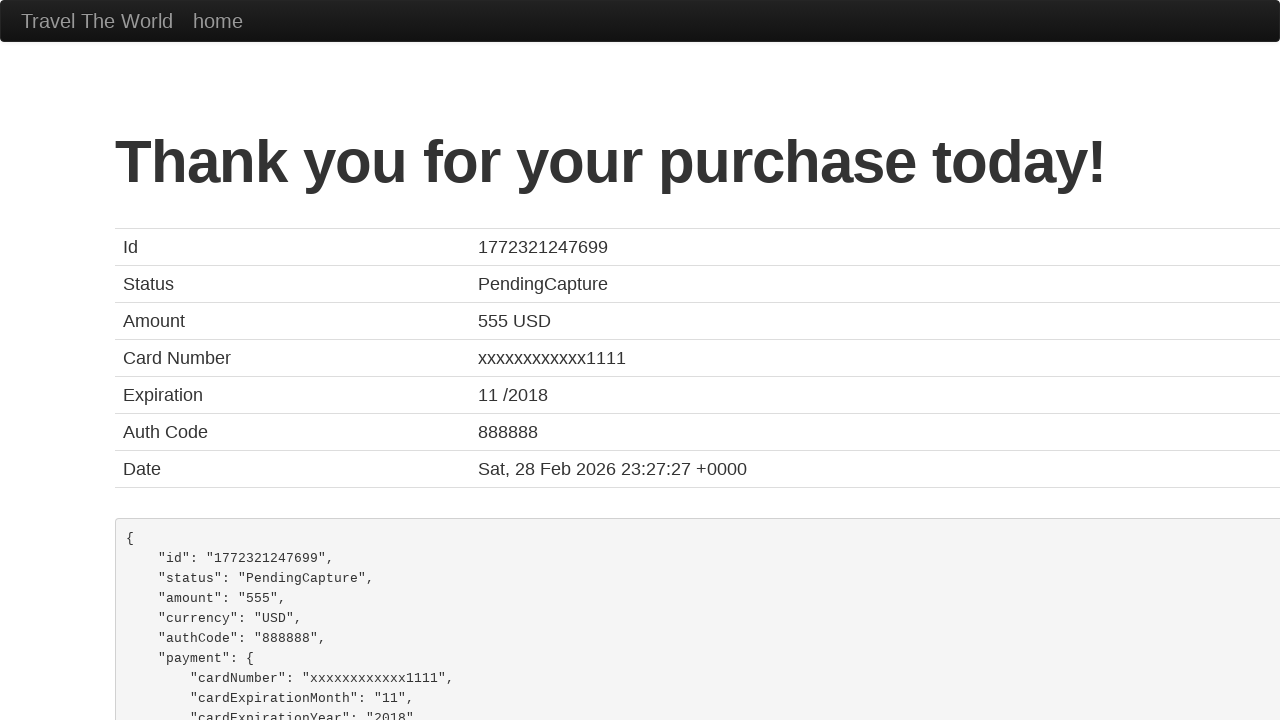